Tests address fields on a practice form by filling in current address, selecting a state from dropdown (NCR), and selecting a city from dropdown (Delhi)

Starting URL: https://demoqa.com/automation-practice-form

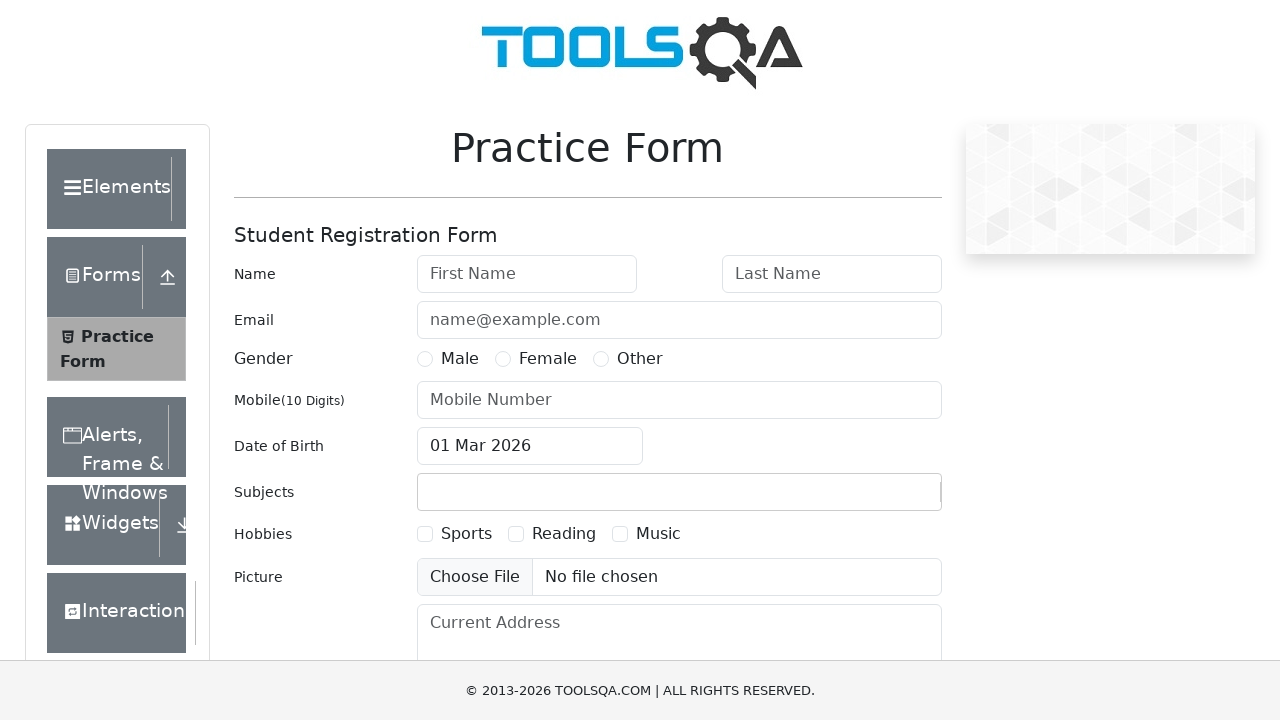

Scrolled to Current Address field
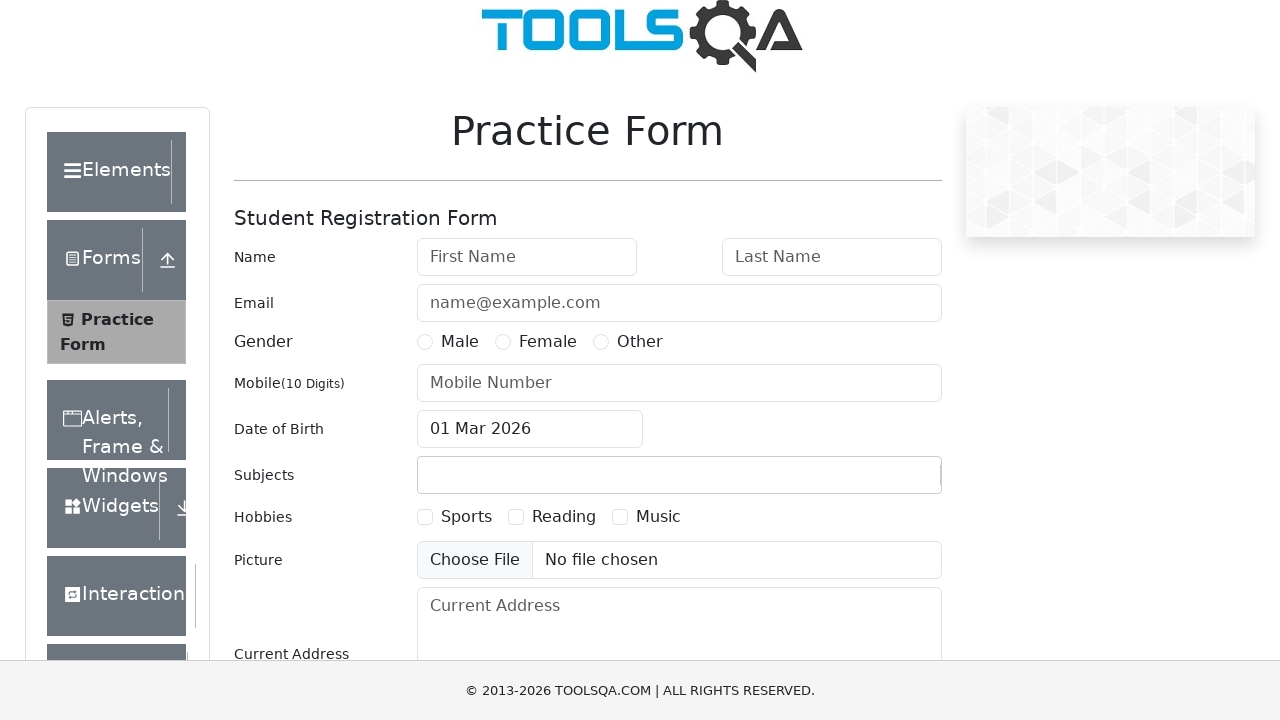

Filled Current Address field with '123 Main Street, Springfield' on #currentAddress
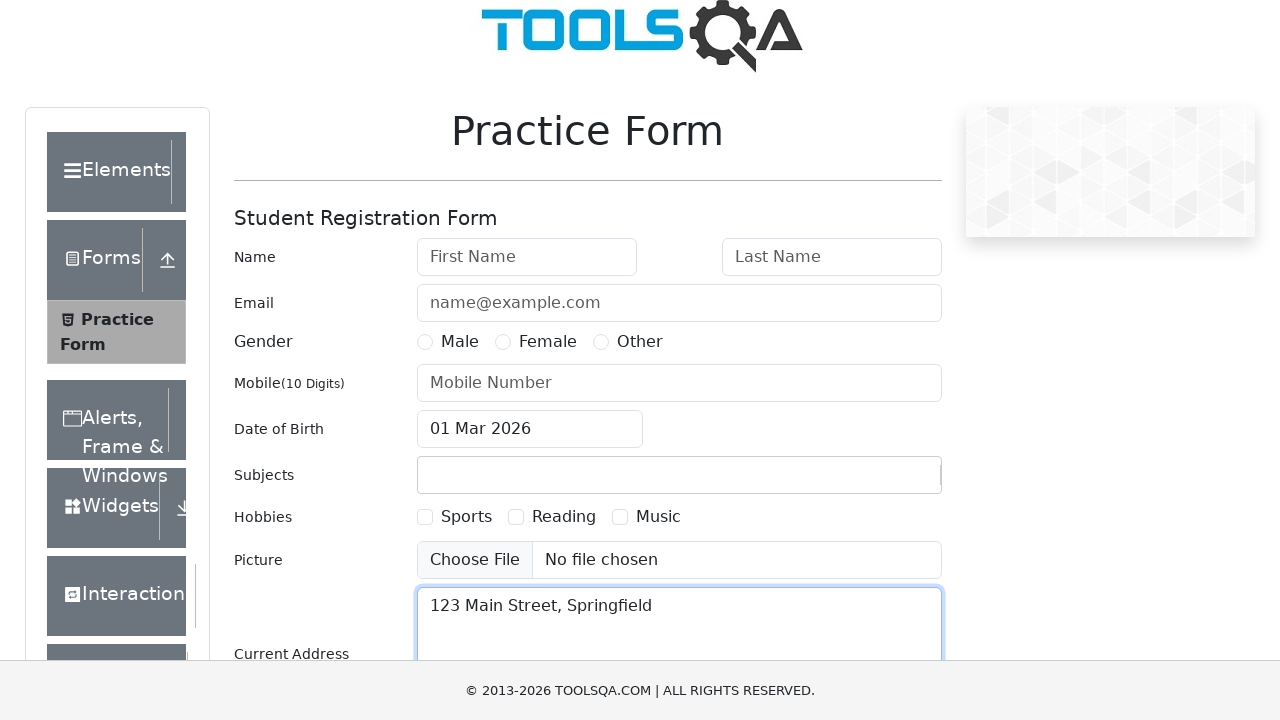

Scrolled to State dropdown
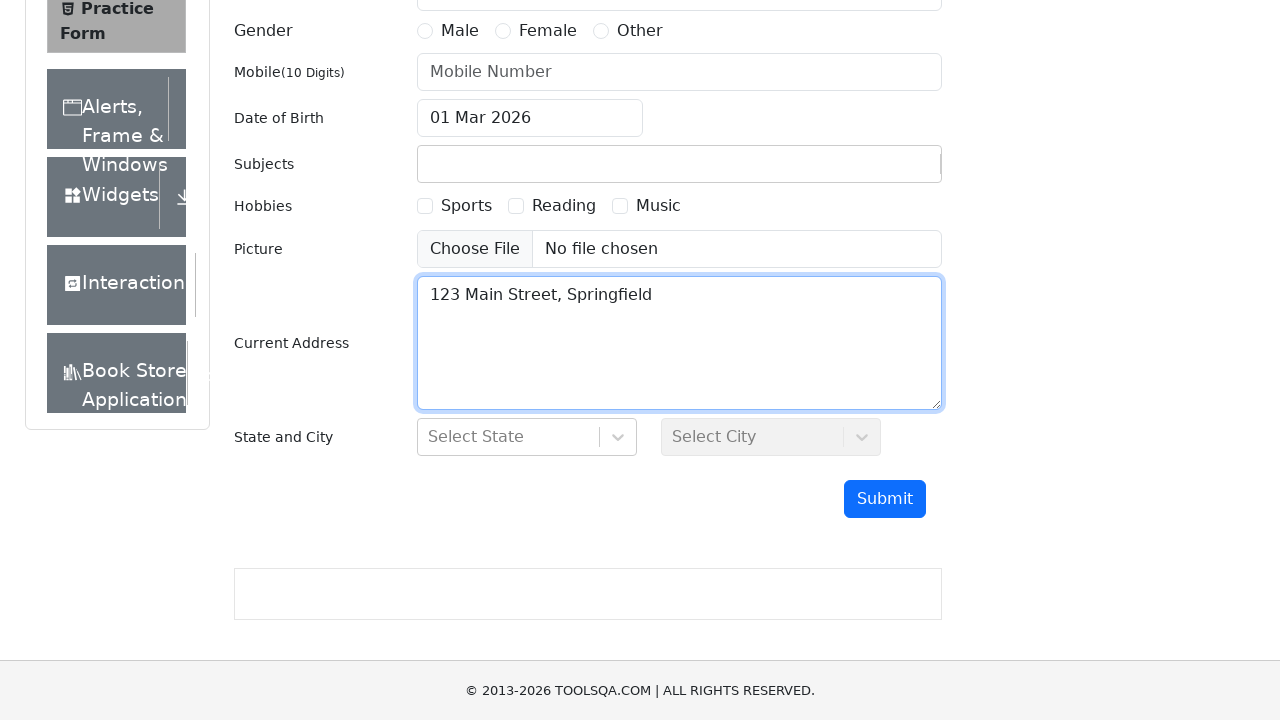

Clicked State dropdown to open options at (527, 437) on #state
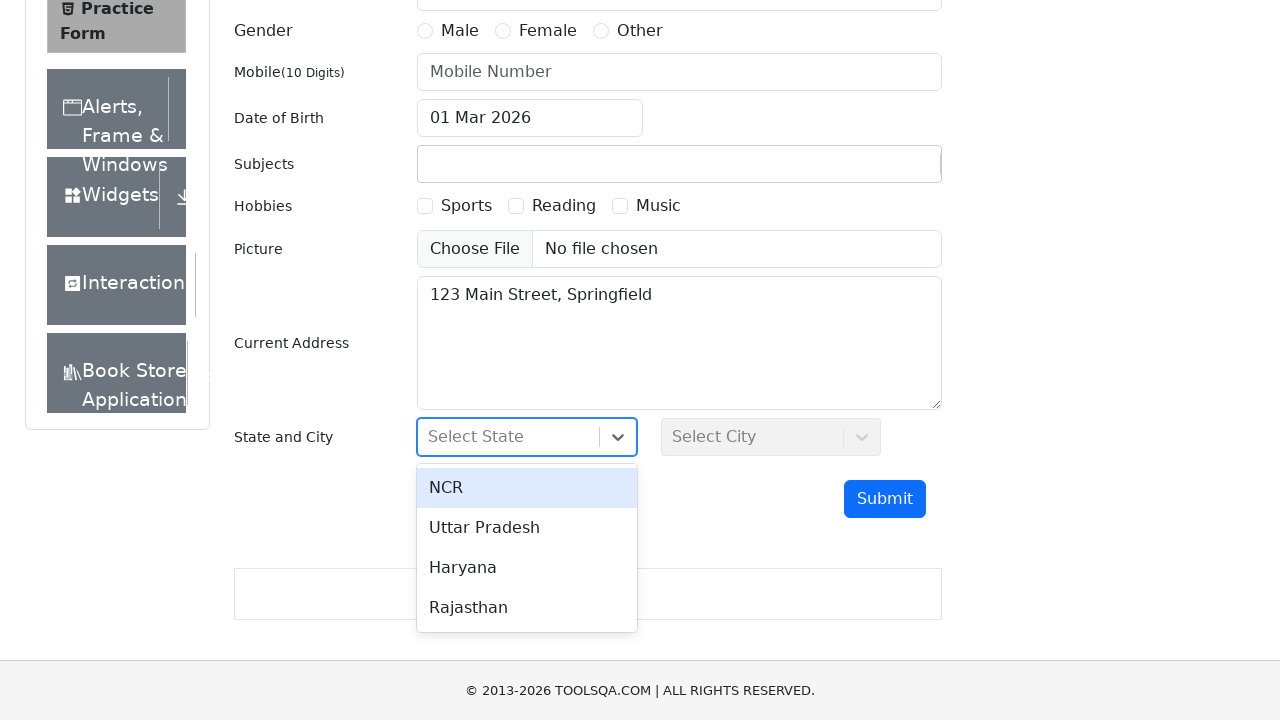

Selected NCR from State dropdown at (527, 488) on xpath=//div[contains(text(), 'NCR')]
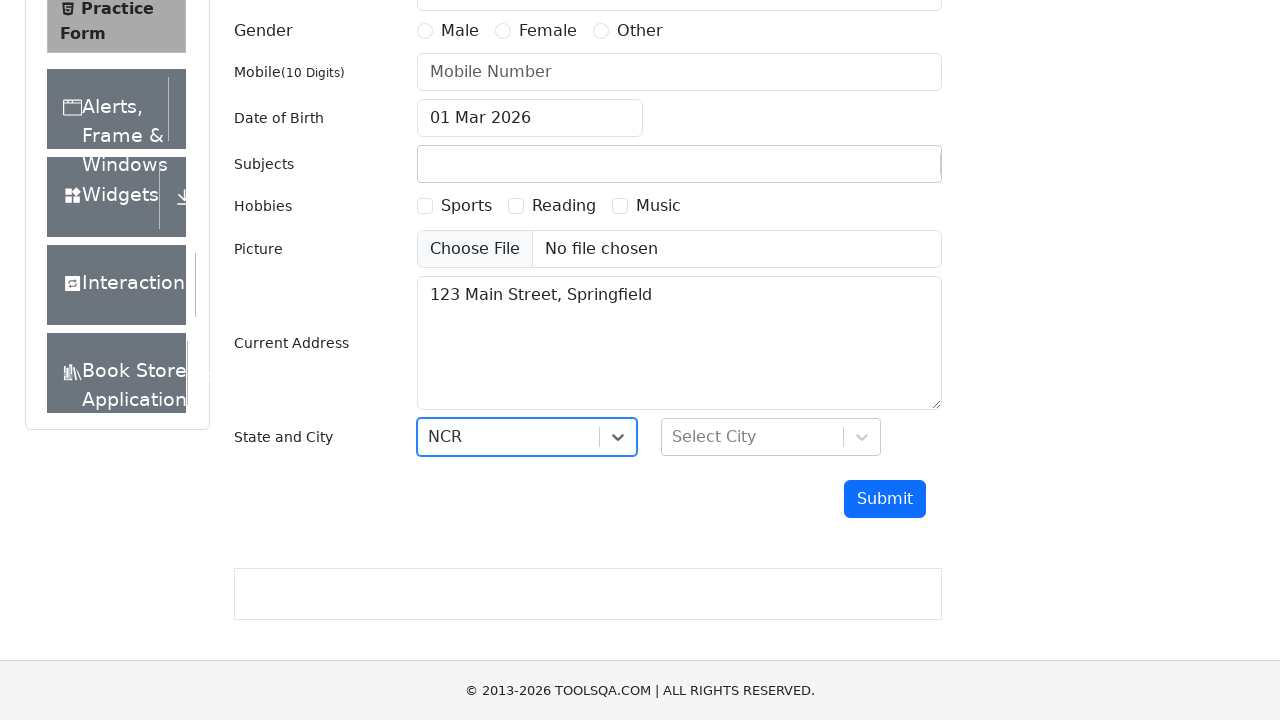

Scrolled to City dropdown
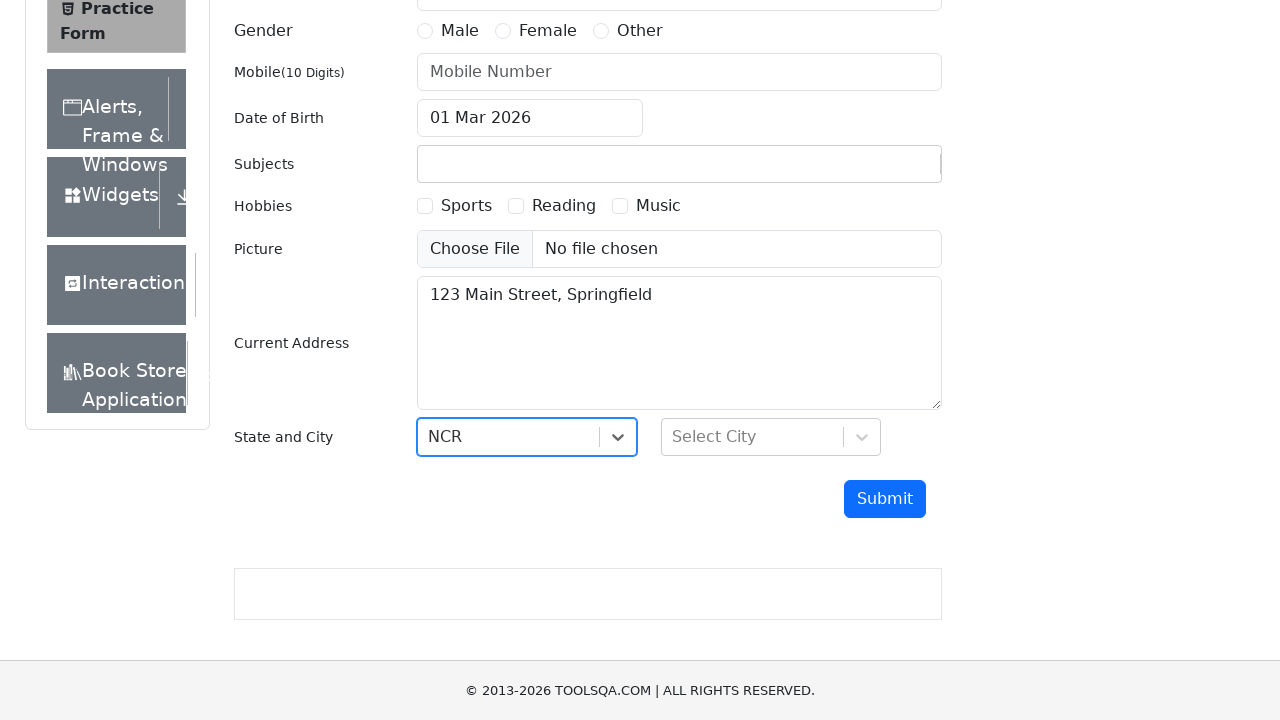

Clicked City dropdown to open options at (771, 437) on #city
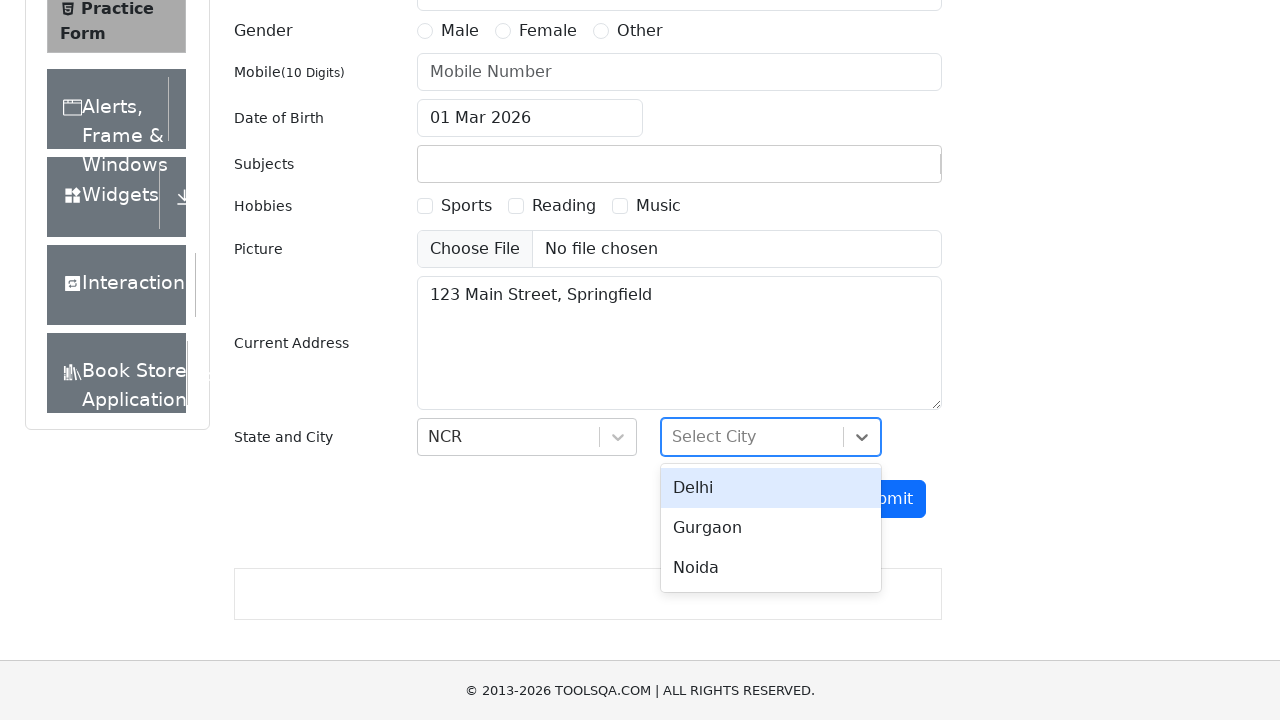

Selected Delhi from City dropdown at (771, 488) on xpath=//div[contains(text(), 'Delhi')]
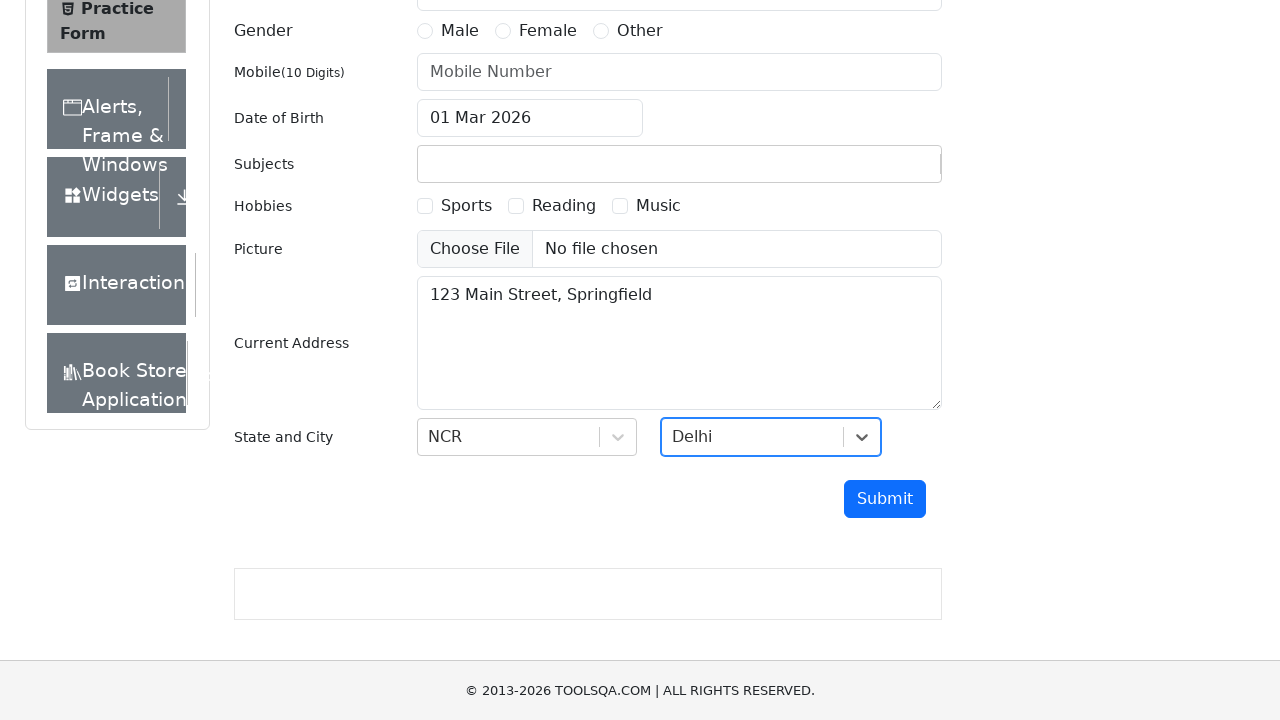

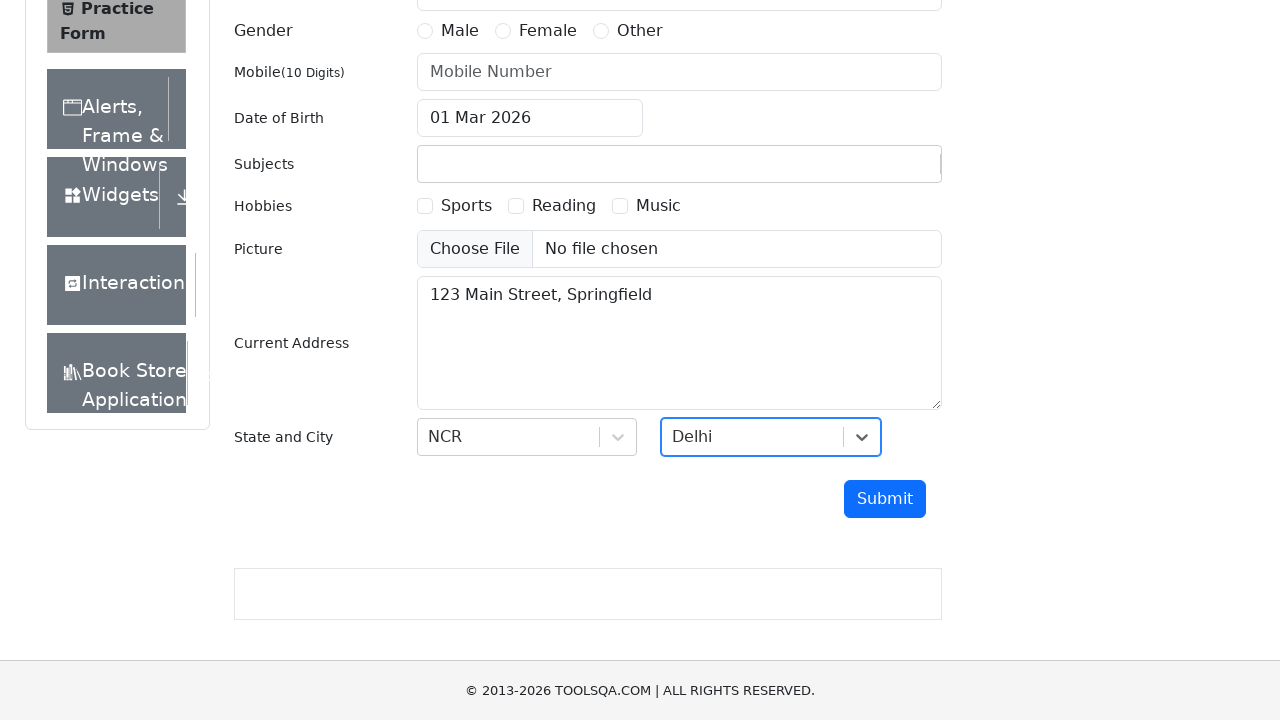